Tests Best Buy search functionality by entering a product search query and clicking the search button to view results

Starting URL: https://www.bestbuy.com/?intl=nosplash

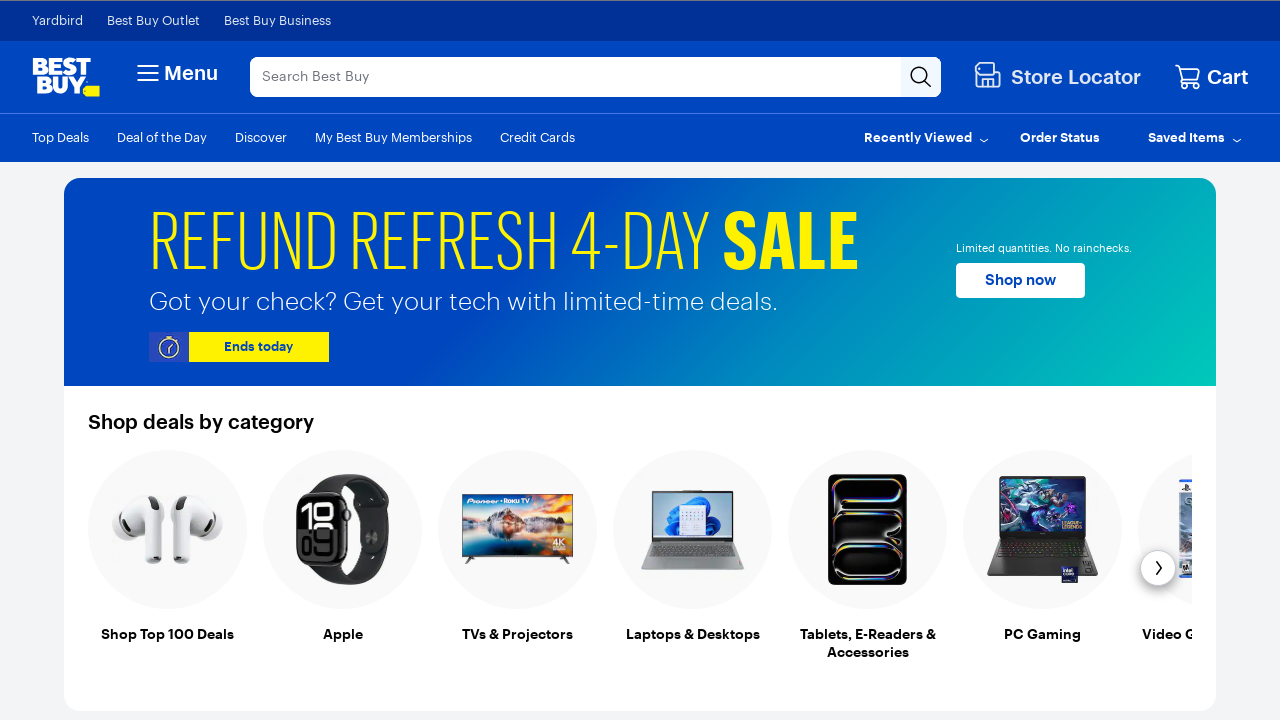

Waited for page to load (domcontentloaded)
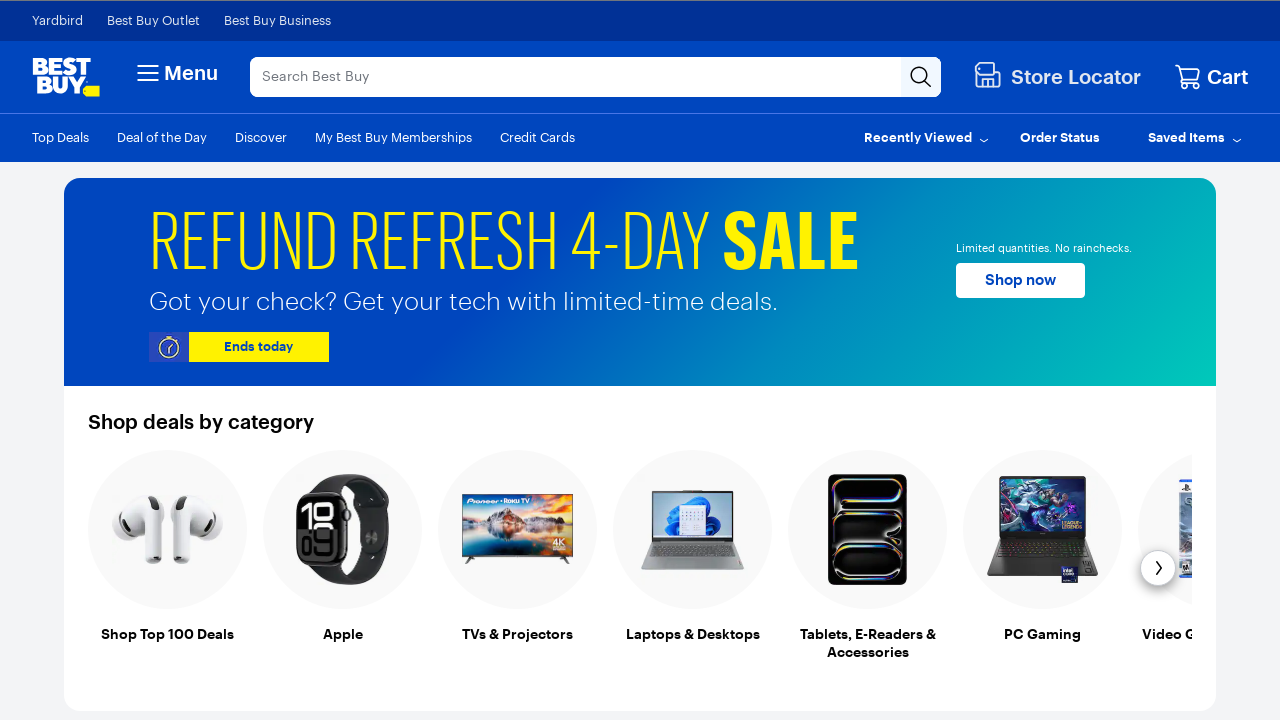

Filled search field with 'laptop' on #autocomplete-search-bar
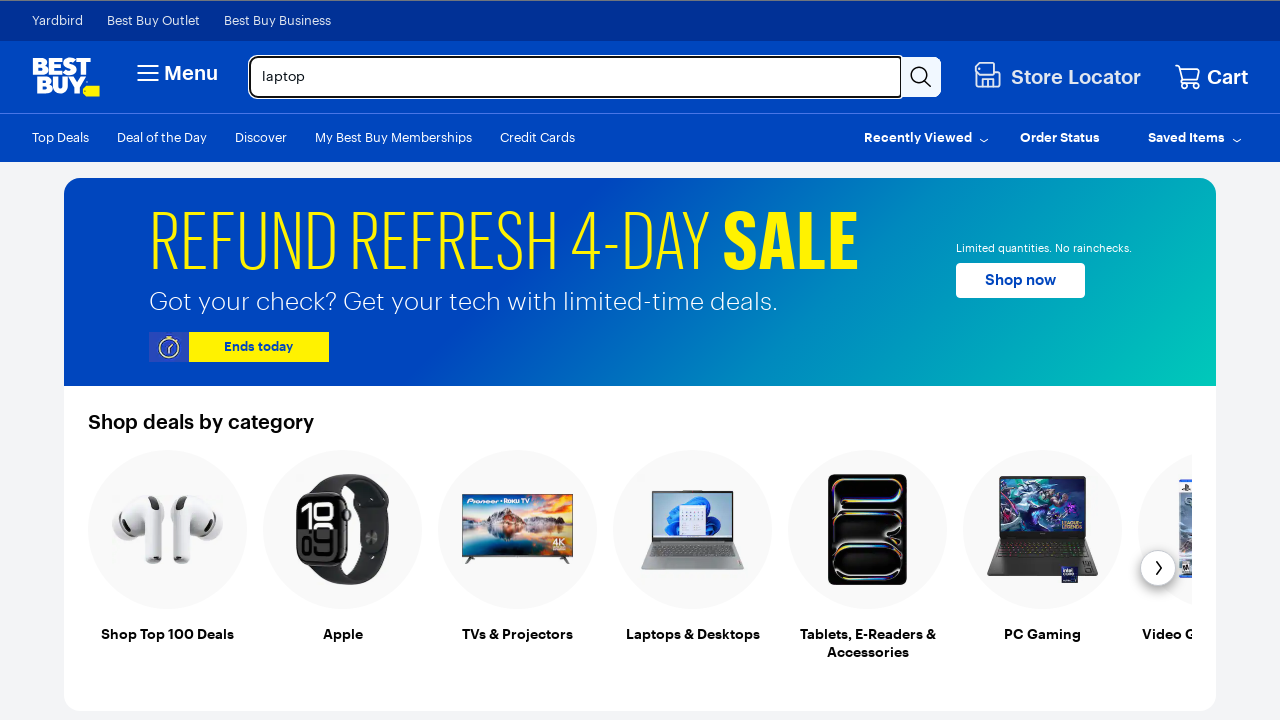

Clicked search button to search for laptop at (921, 77) on #autocomplete-search-button
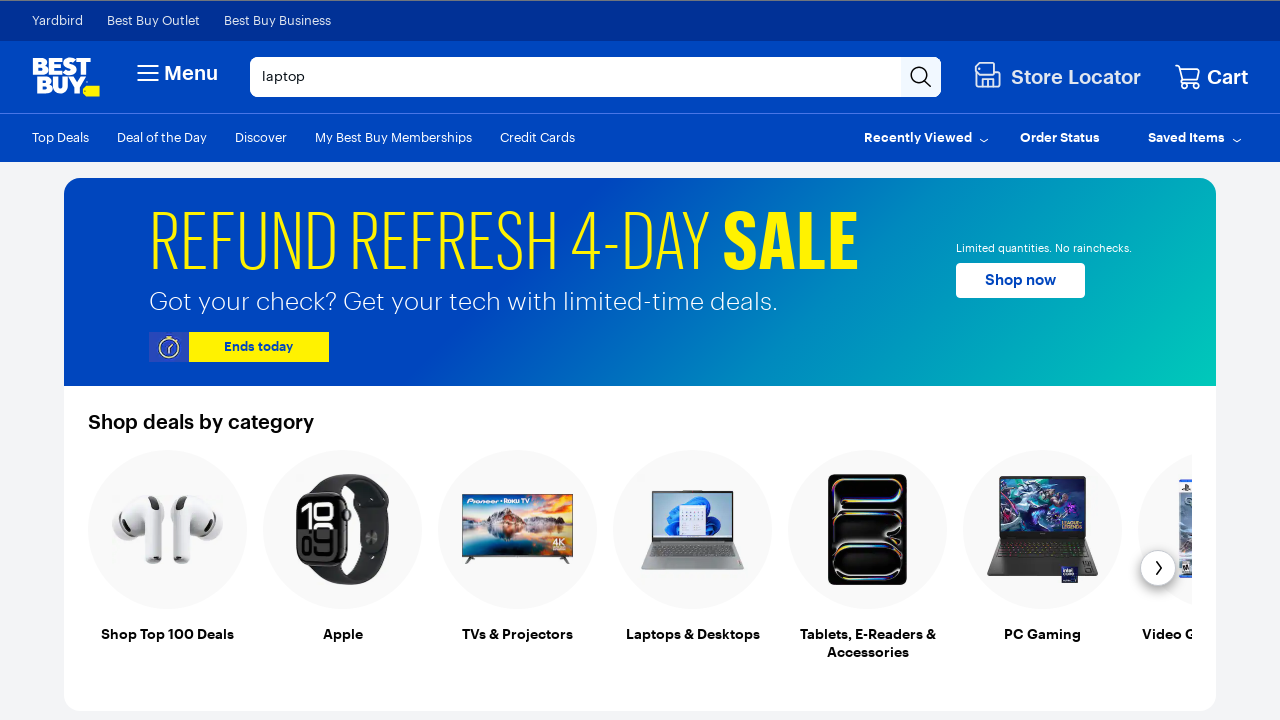

Search results page loaded (domcontentloaded)
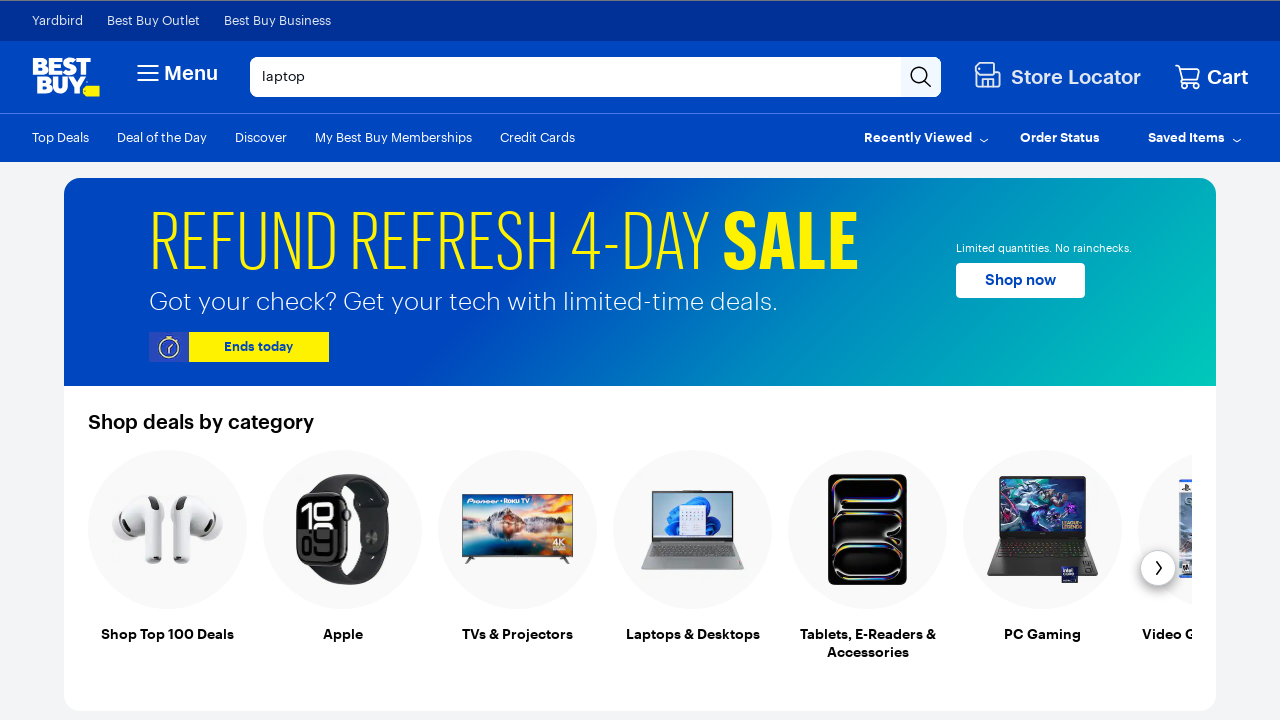

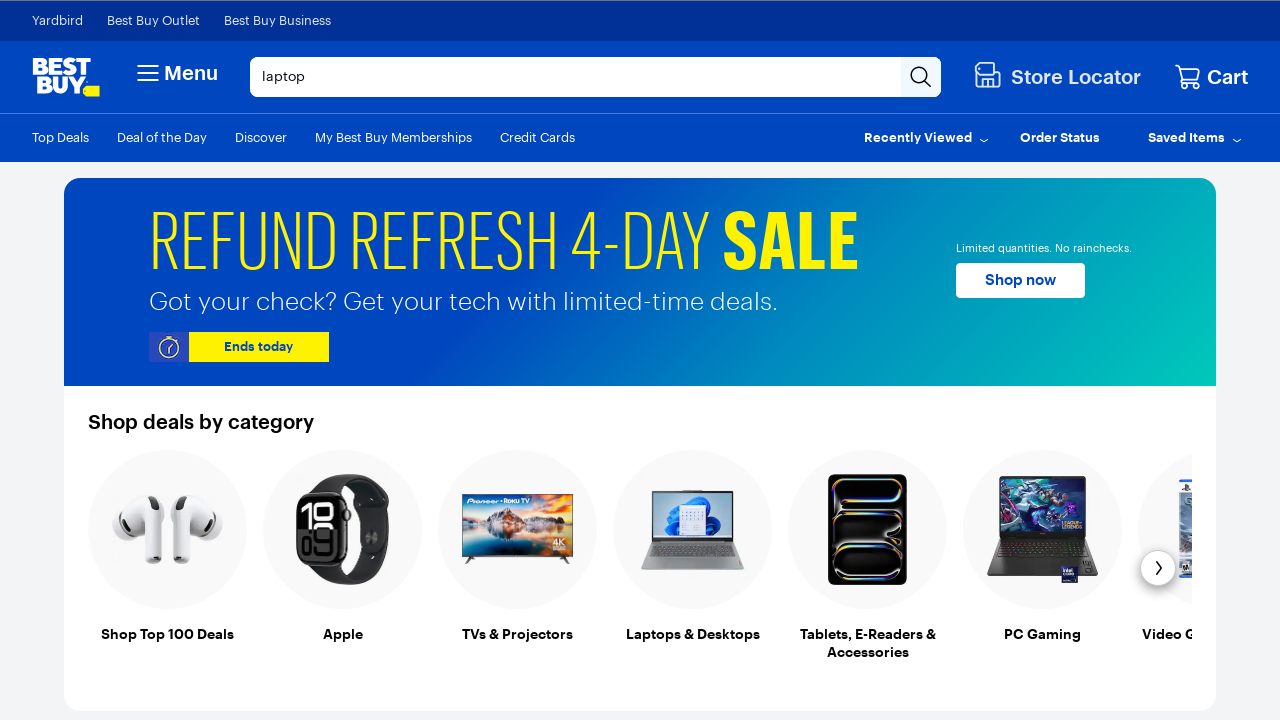